Tests login form interaction on Saucedemo by filling username and password fields, clicking login, and verifying error message and UI elements

Starting URL: https://www.saucedemo.com/v1/

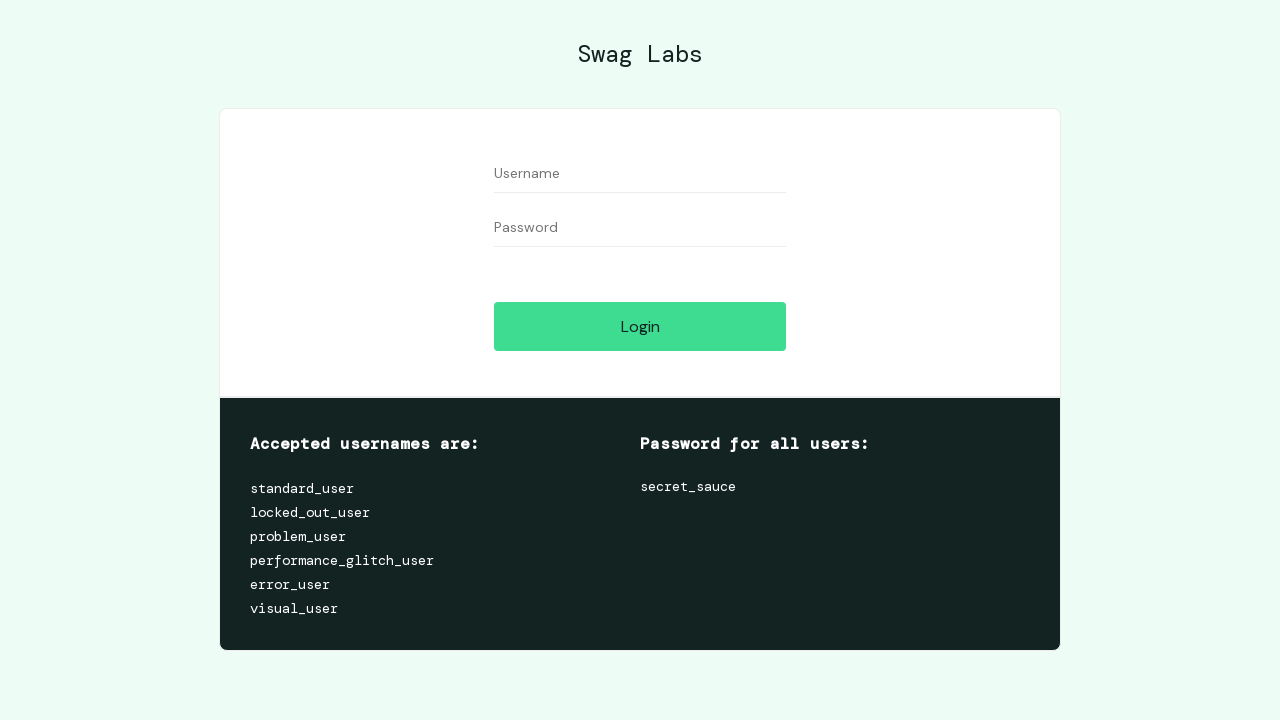

Filled username field with 'testuser435' on #user-name
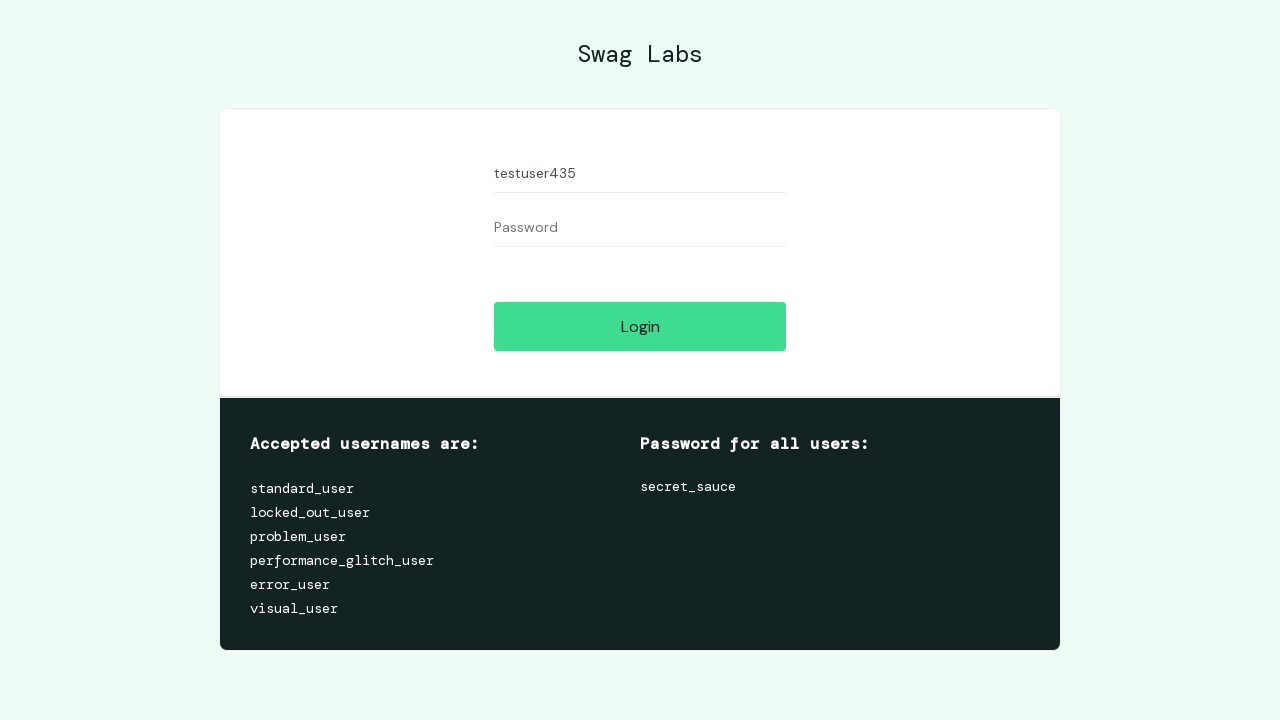

Filled password field with 'Test@Pass789' on #password
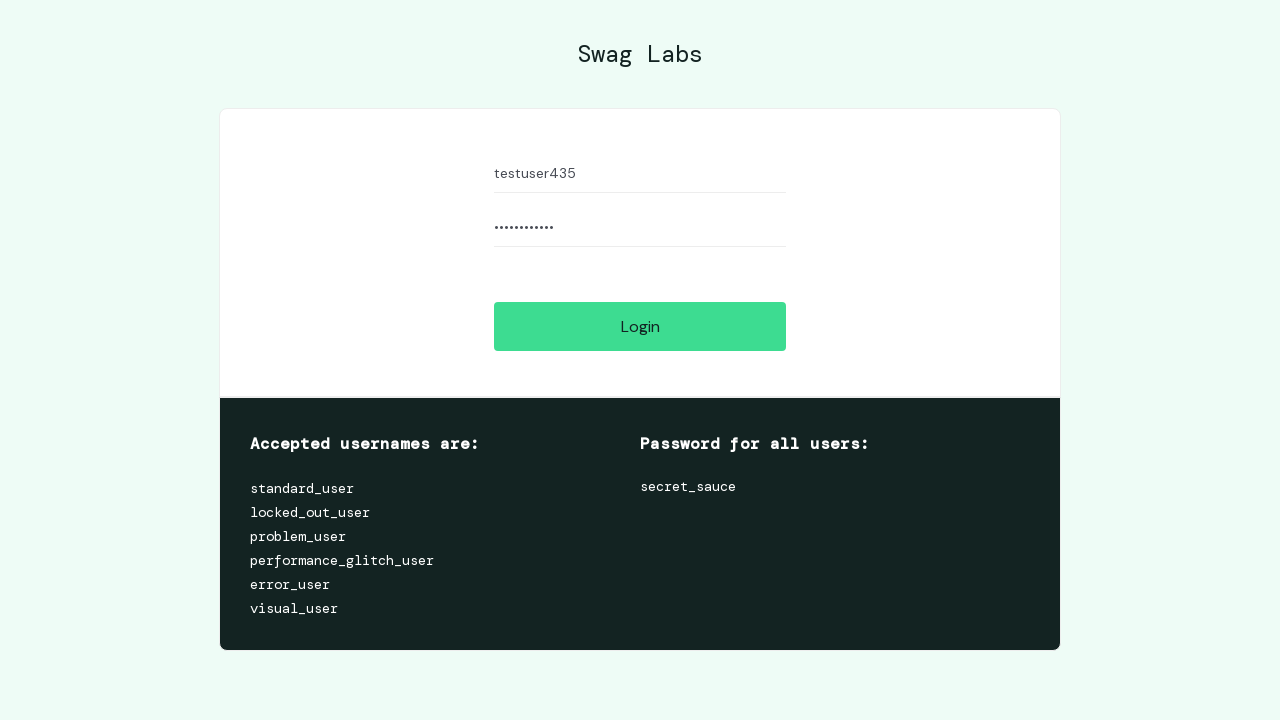

Clicked login button at (640, 326) on #login-button
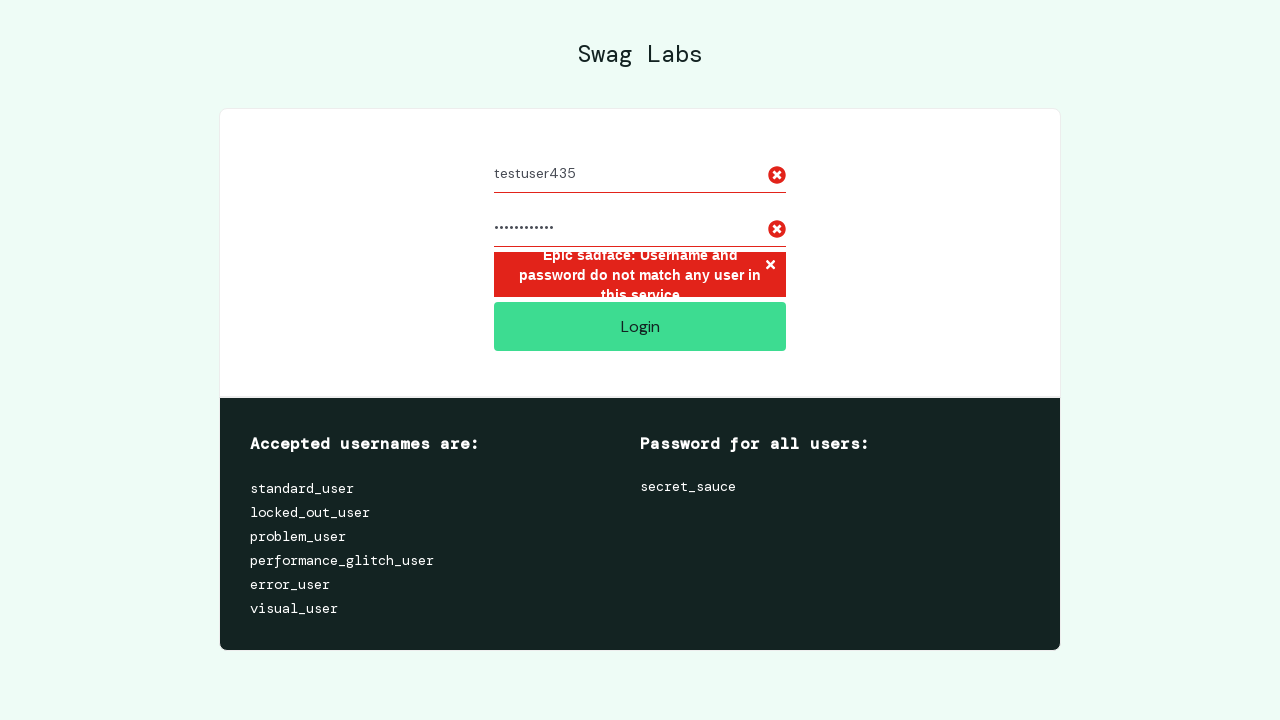

Error message appeared on login page
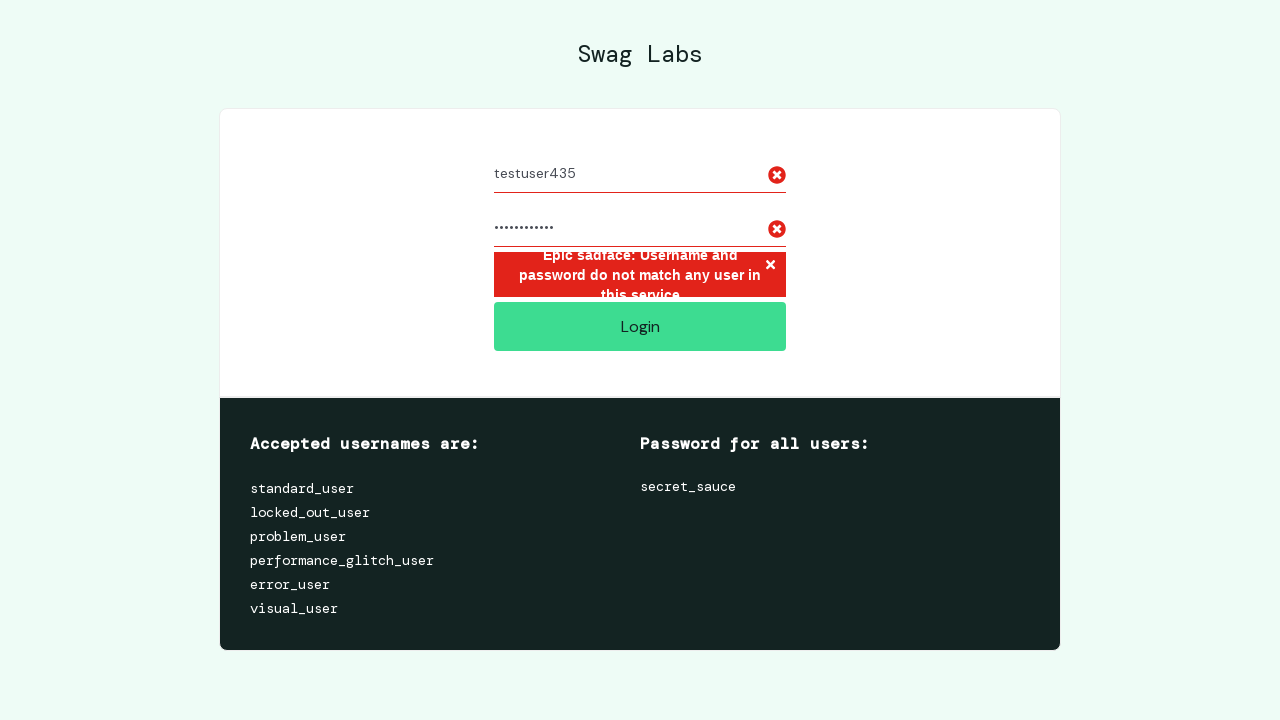

Verified password field is still enabled after login error
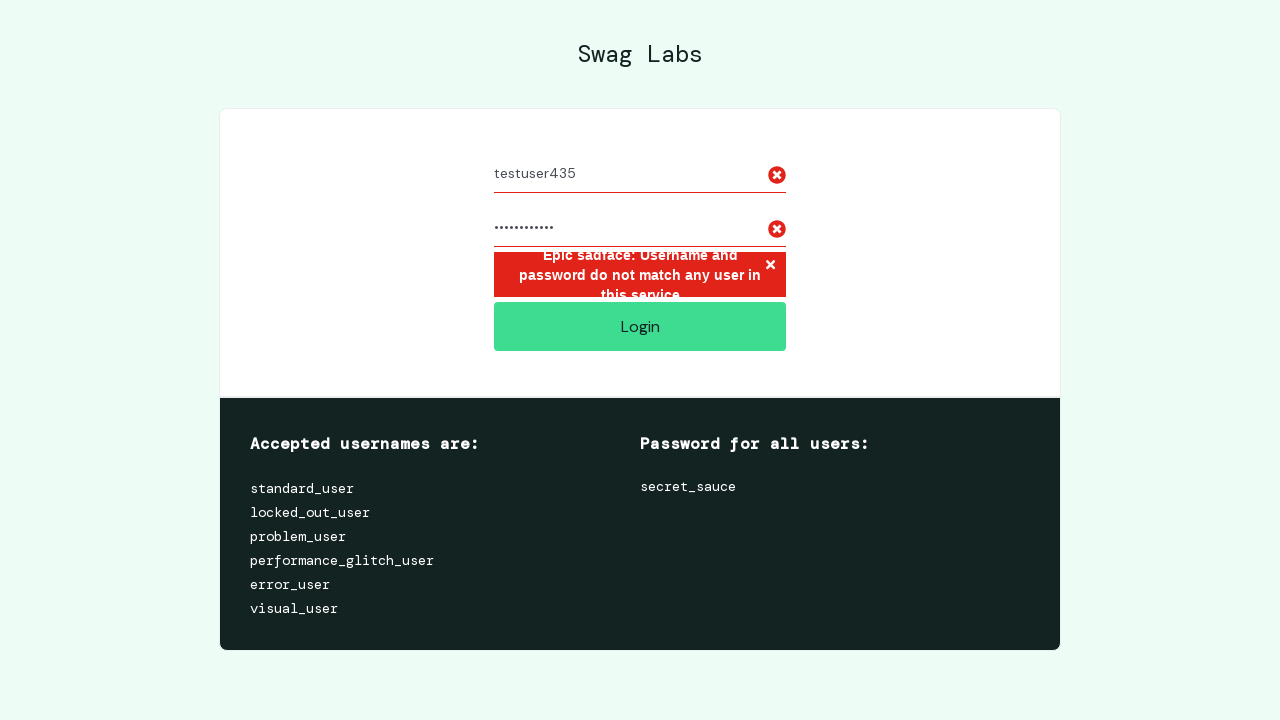

Verified login logo is visible on page
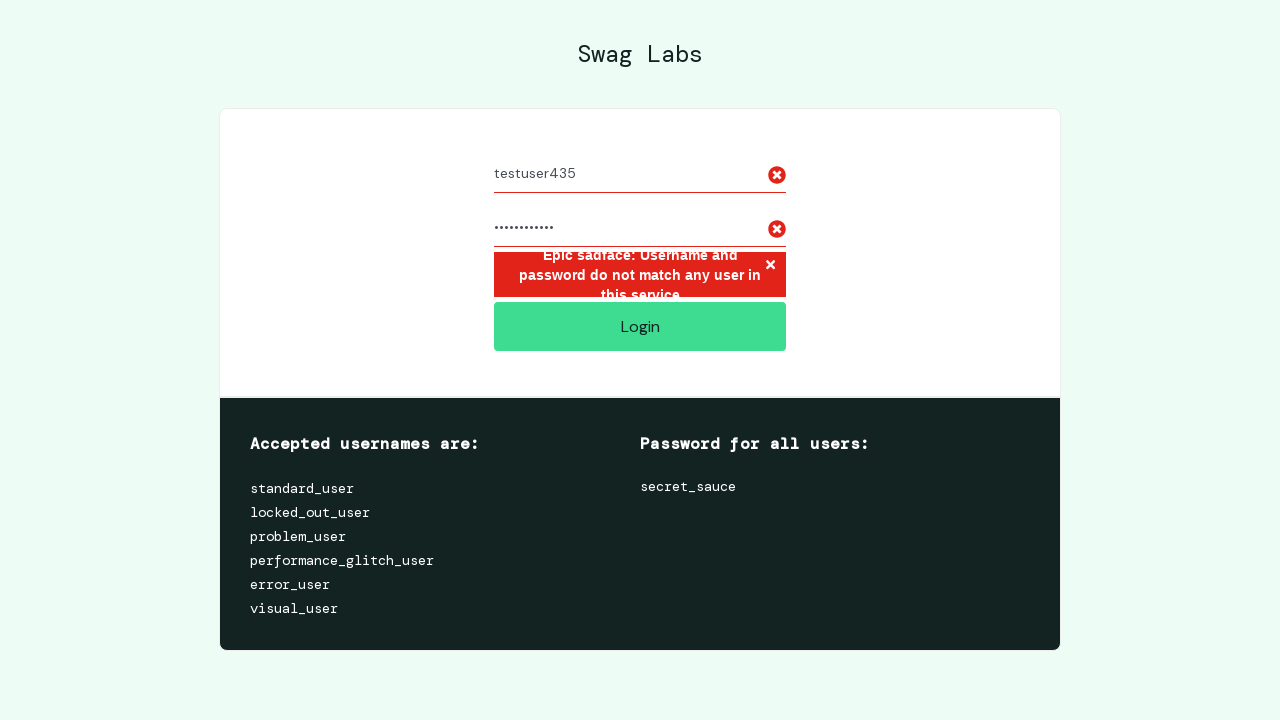

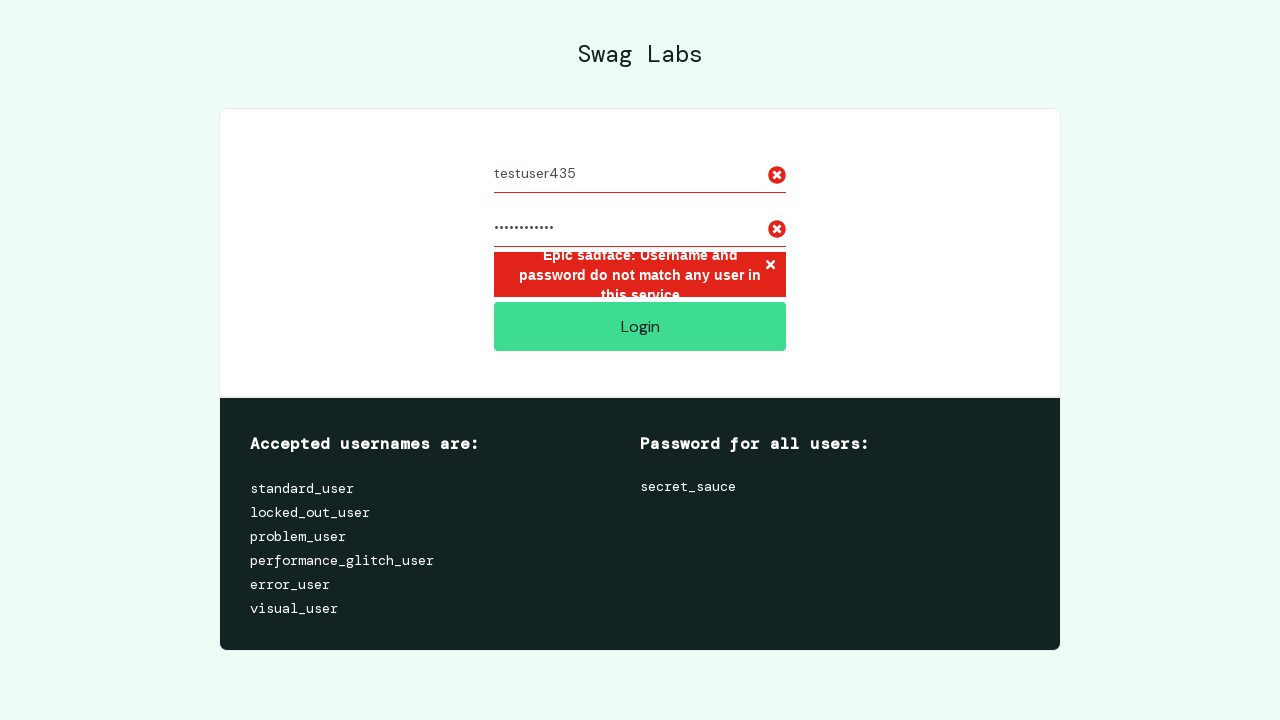